Tests implicit wait functionality by clicking a reveal button and typing text into a dynamically revealed input field

Starting URL: https://www.selenium.dev/selenium/web/dynamic.html

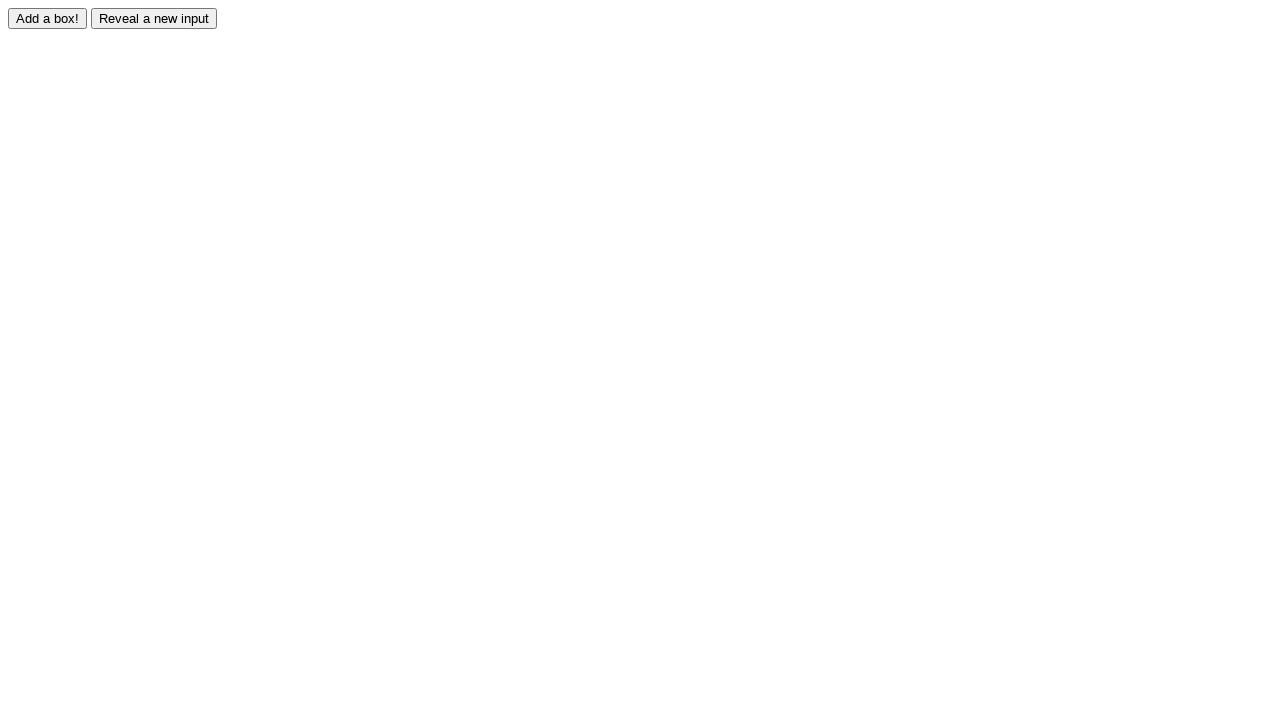

Clicked reveal button to show hidden element at (154, 18) on #reveal
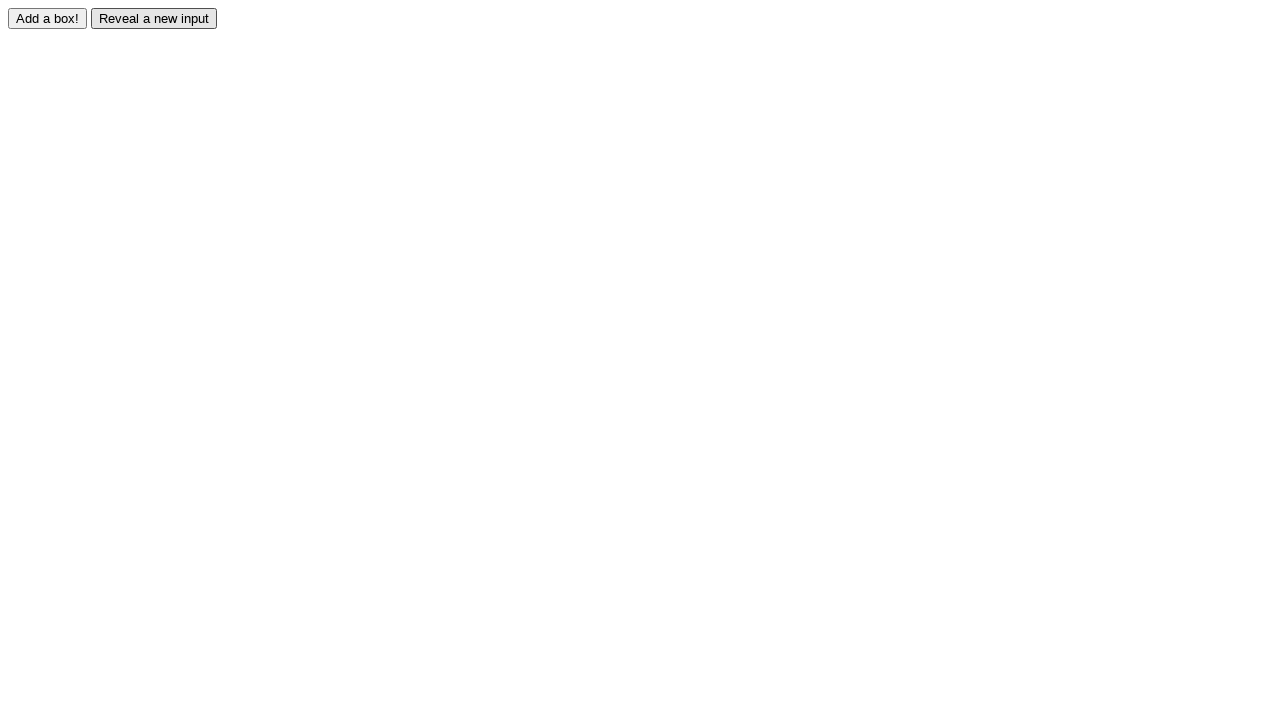

Typed 'Hello World' into the dynamically revealed input field on #revealed
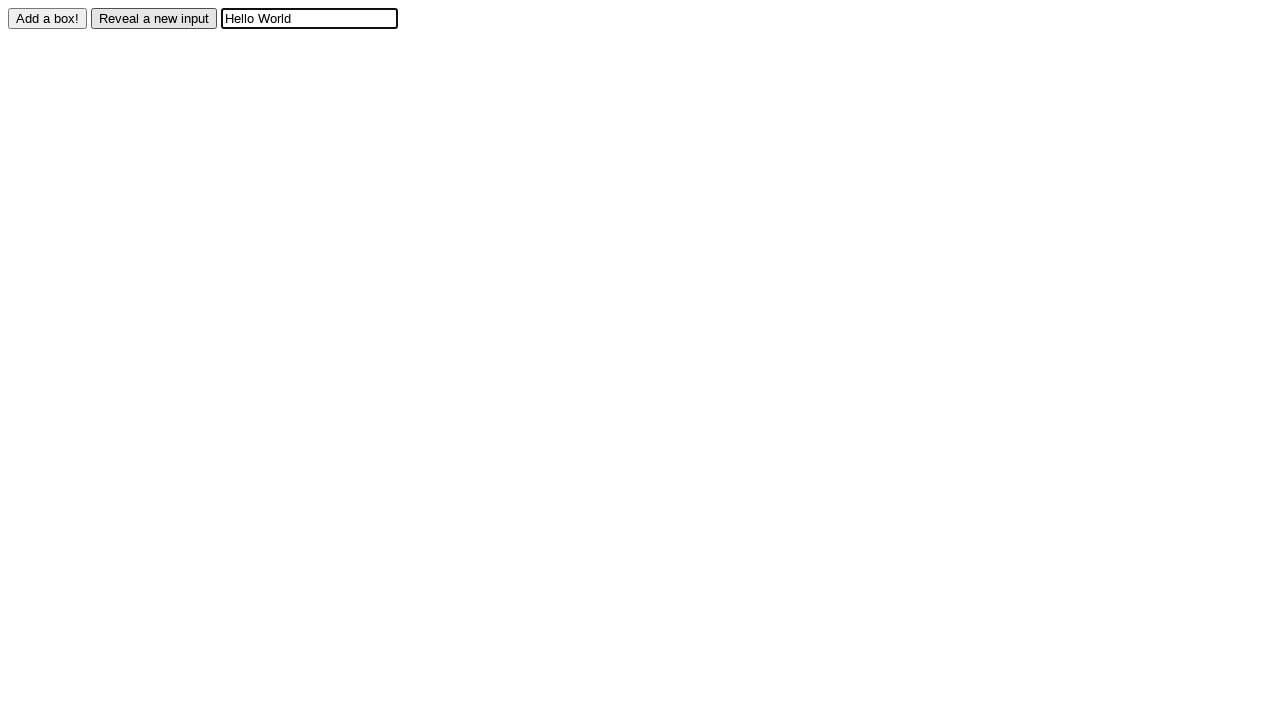

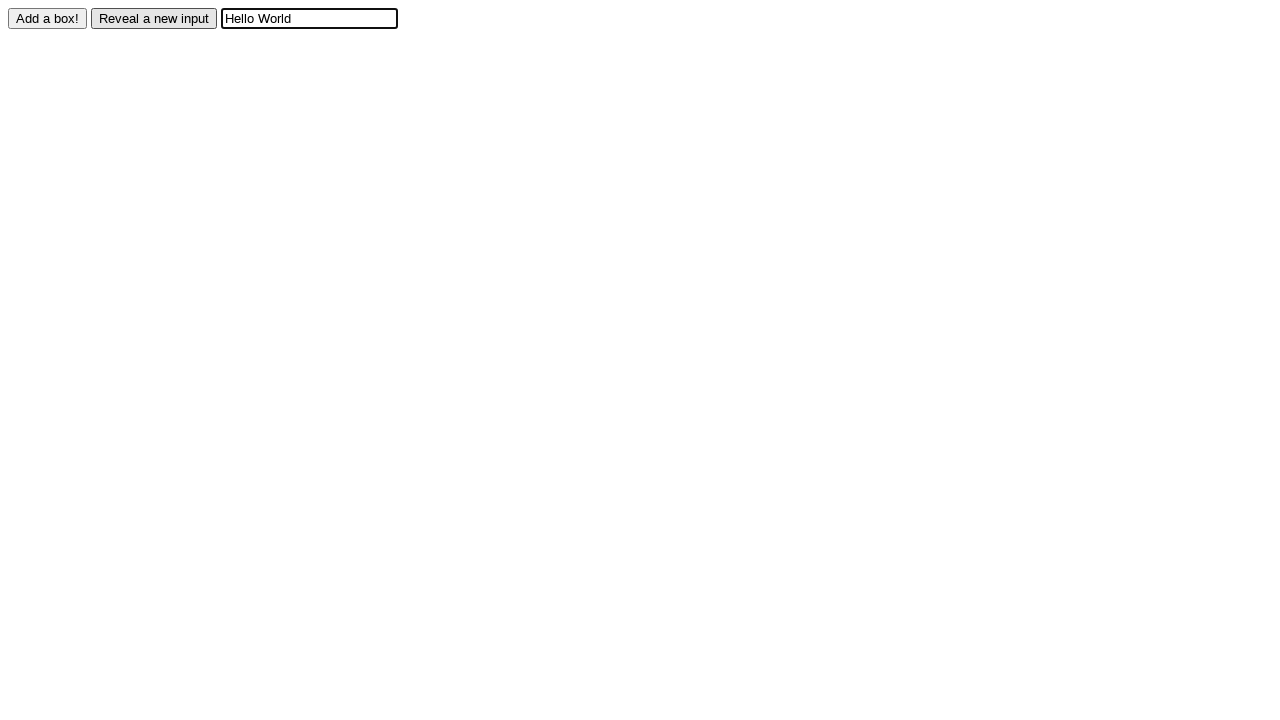